Navigates to a test automation practice page and enters a search term in the Wikipedia search input field

Starting URL: https://testautomationpractice.blogspot.com/

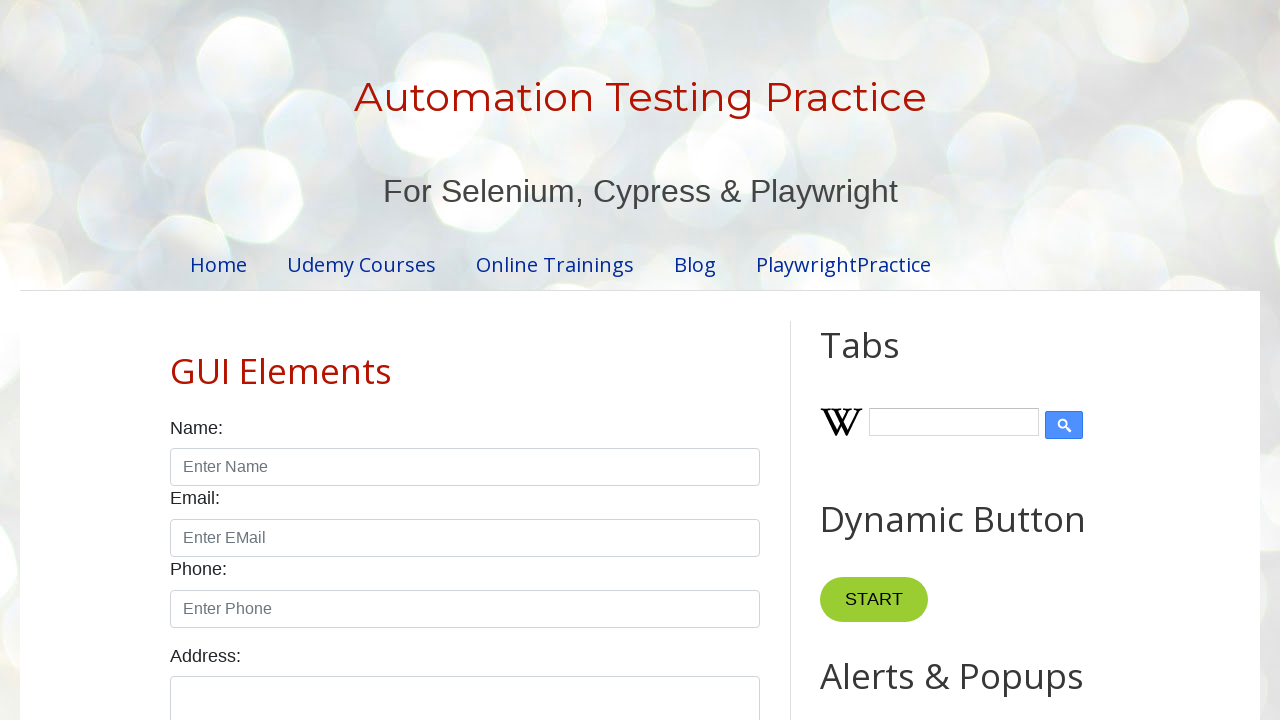

Navigated to test automation practice page
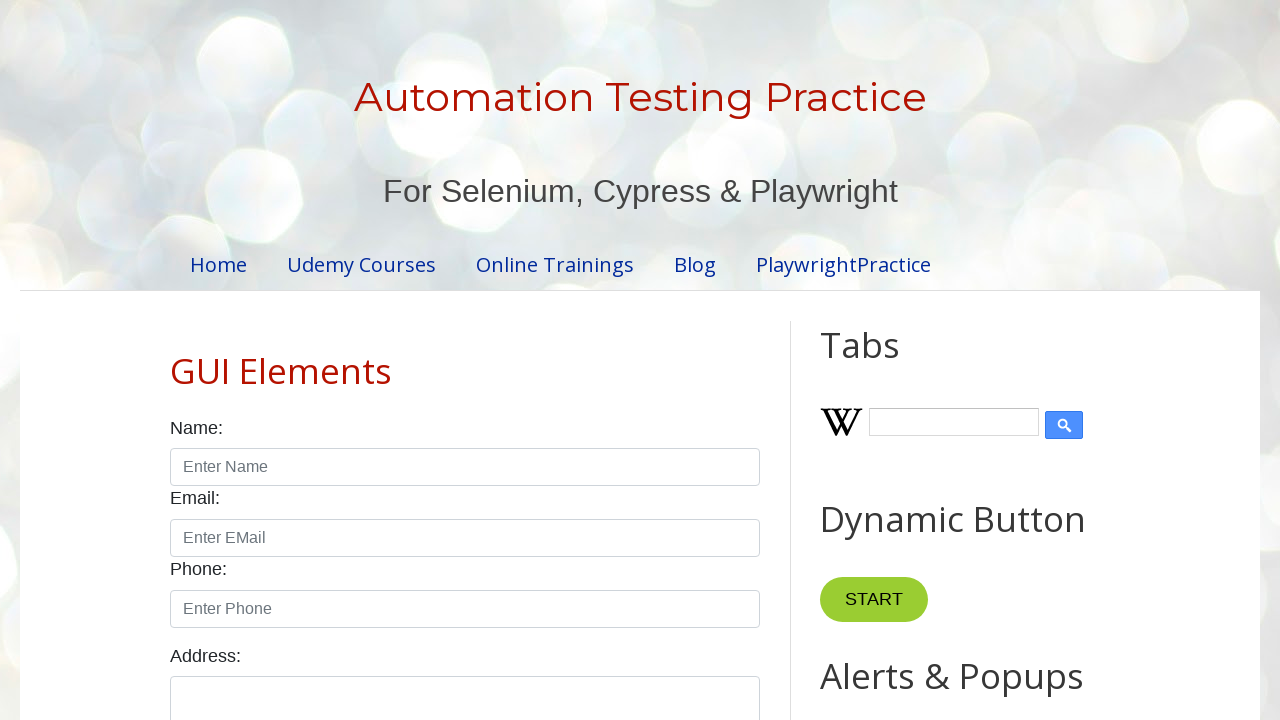

Filled Wikipedia search input field with 'Java' on input#Wikipedia1_wikipedia-search-input
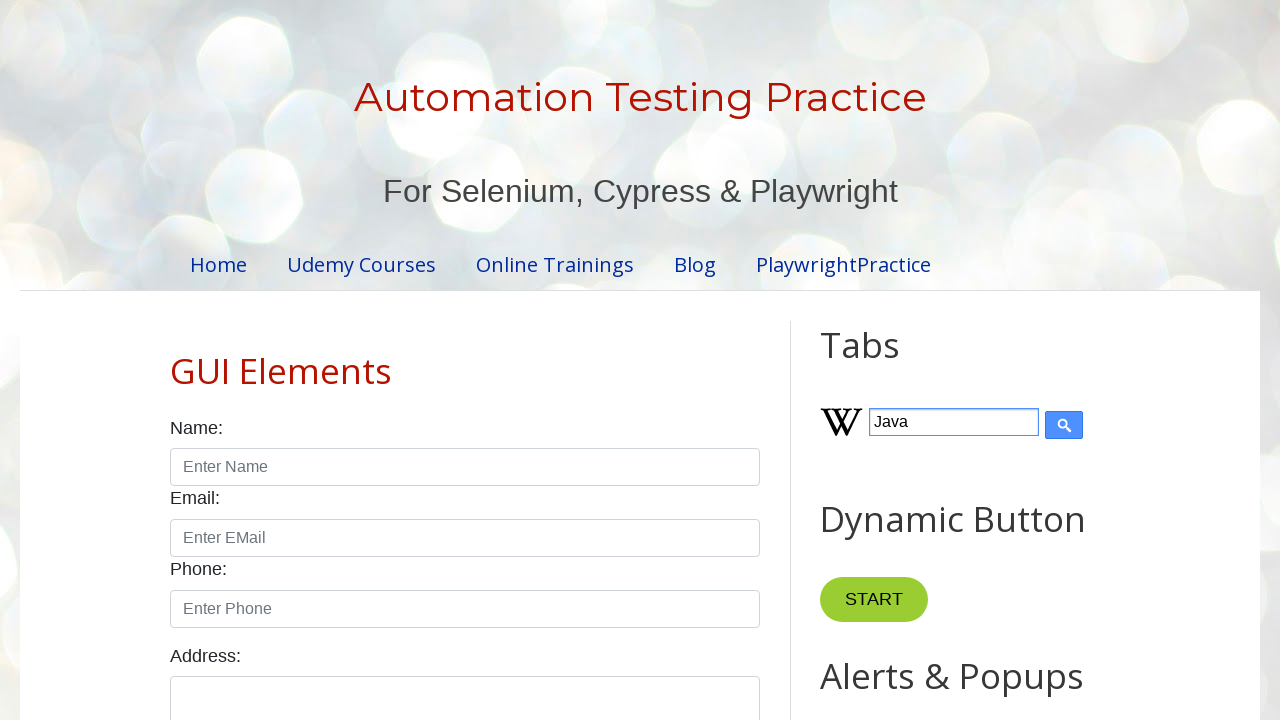

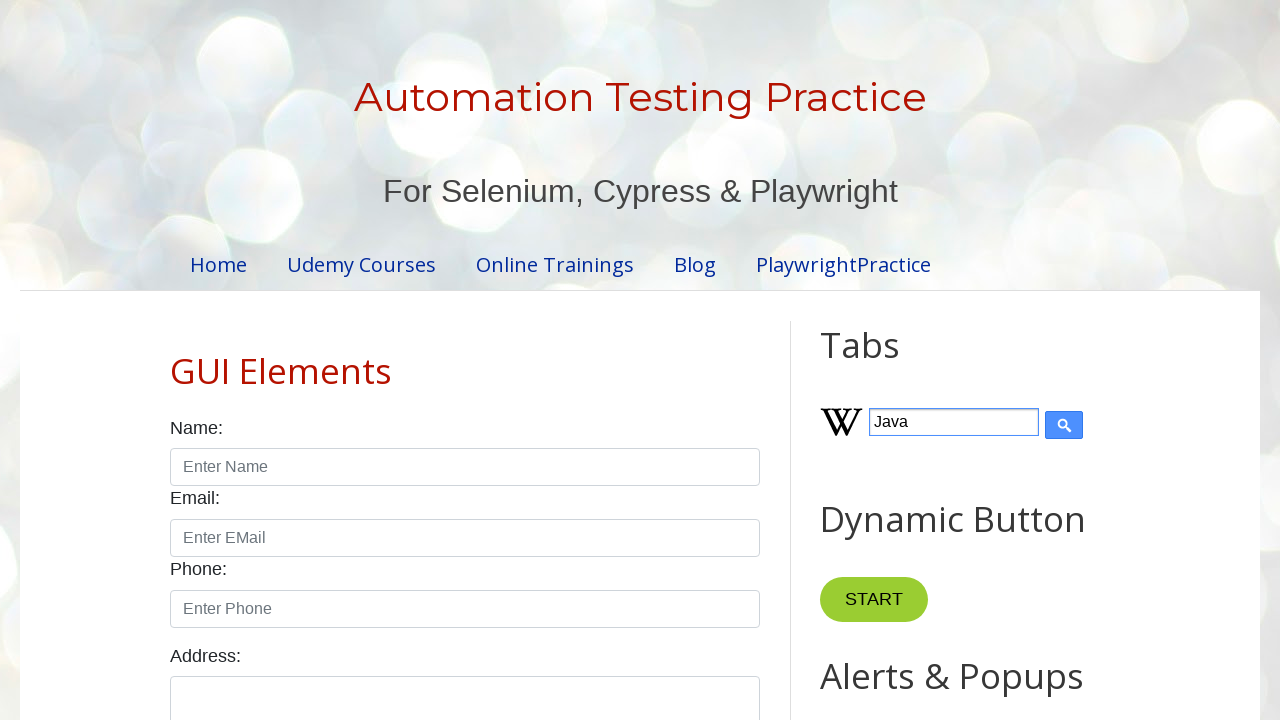